Tests Coursera's business page email validation by entering an invalid email and verifying the error message

Starting URL: https://www.coursera.org/

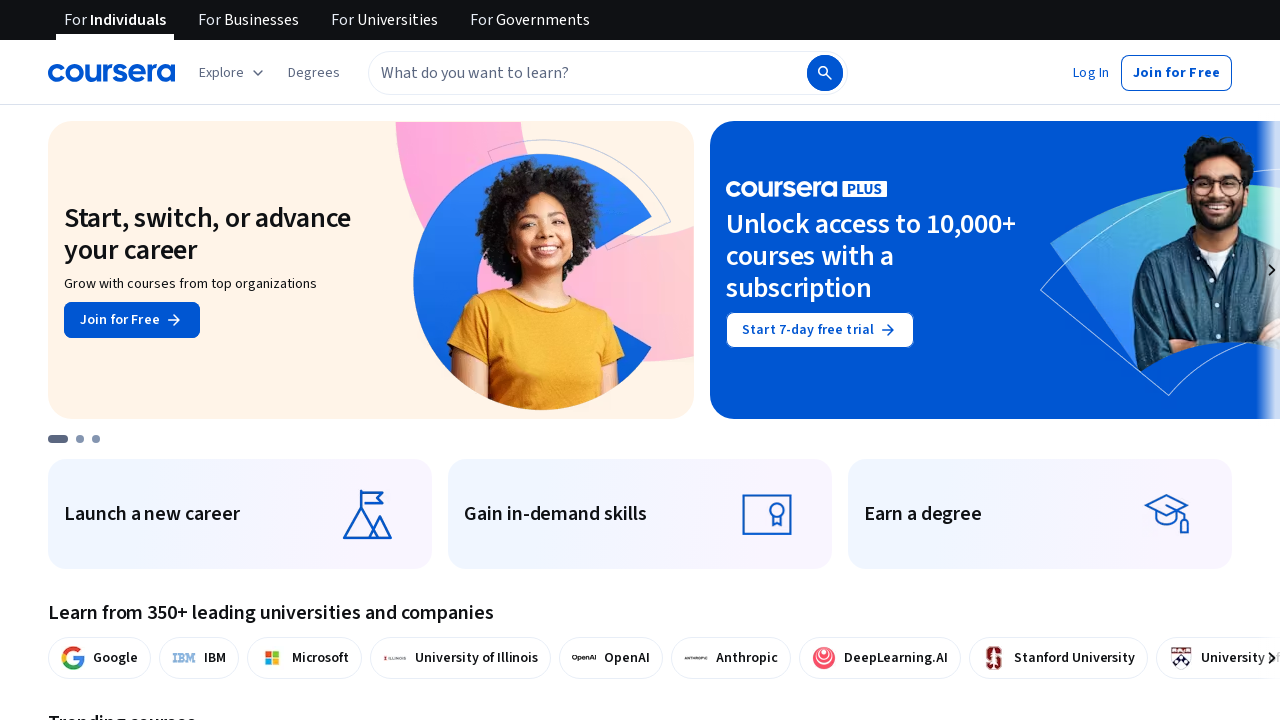

Clicked Business link to navigate to business page at (210, 20) on text=Business
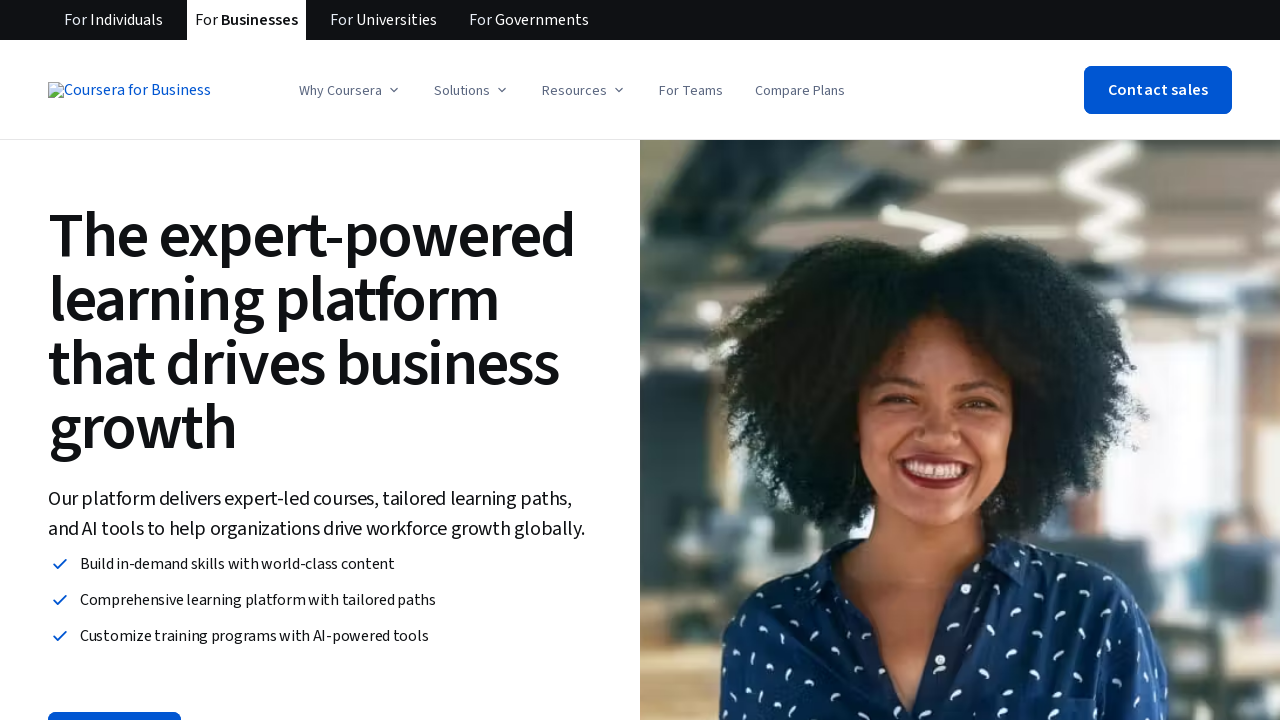

Business page loaded and email input field is visible
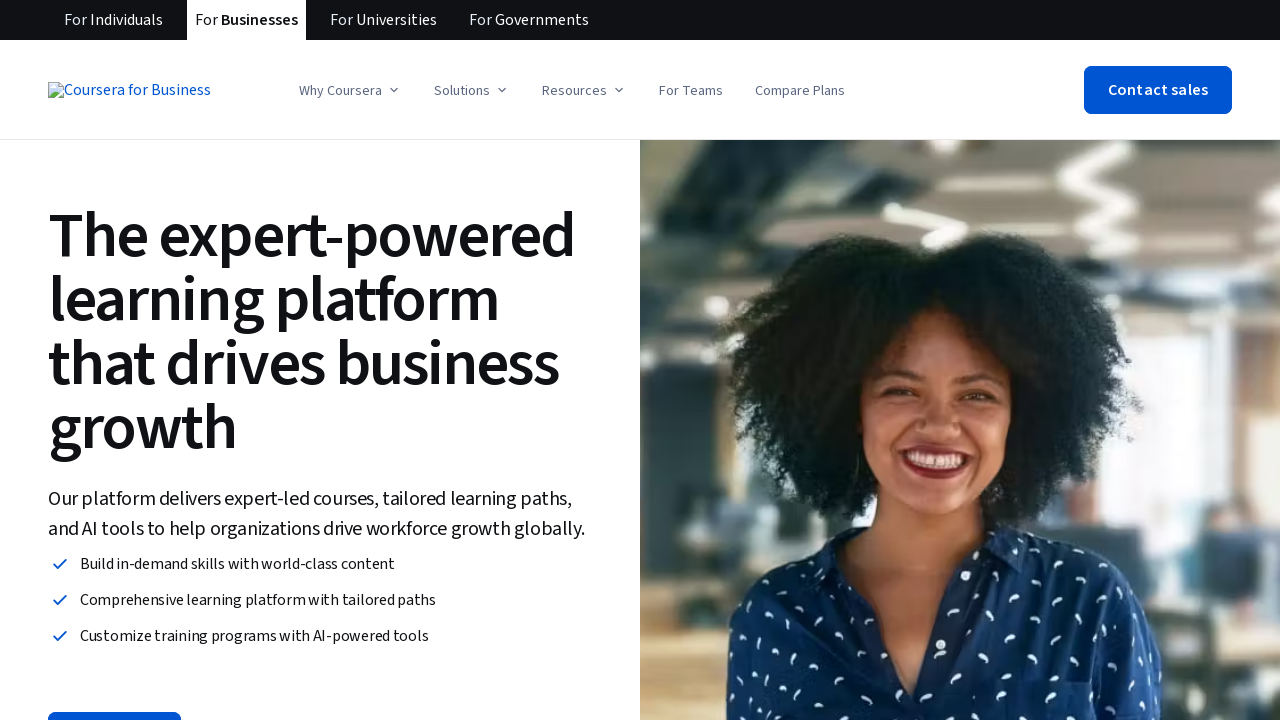

Entered invalid email 'invalid.email' into email field on input[type='email'], input[name='email']
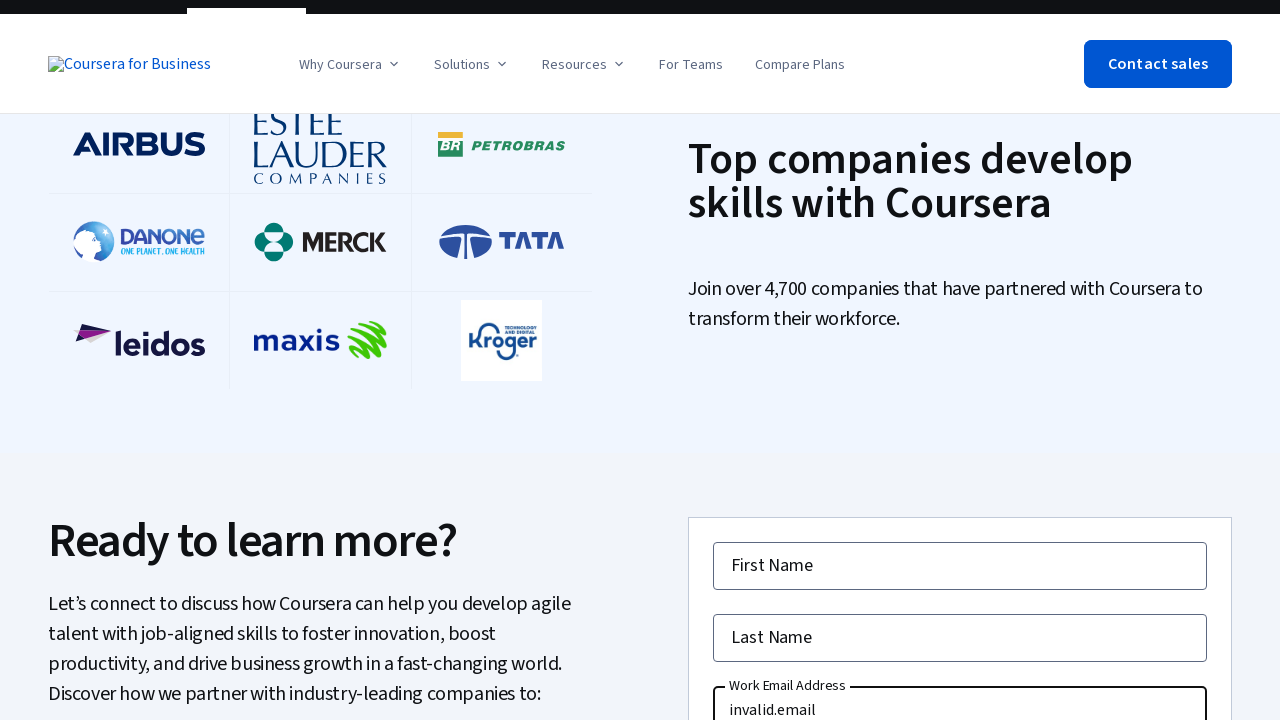

Clicked elsewhere on page to trigger validation at (640, 360) on body
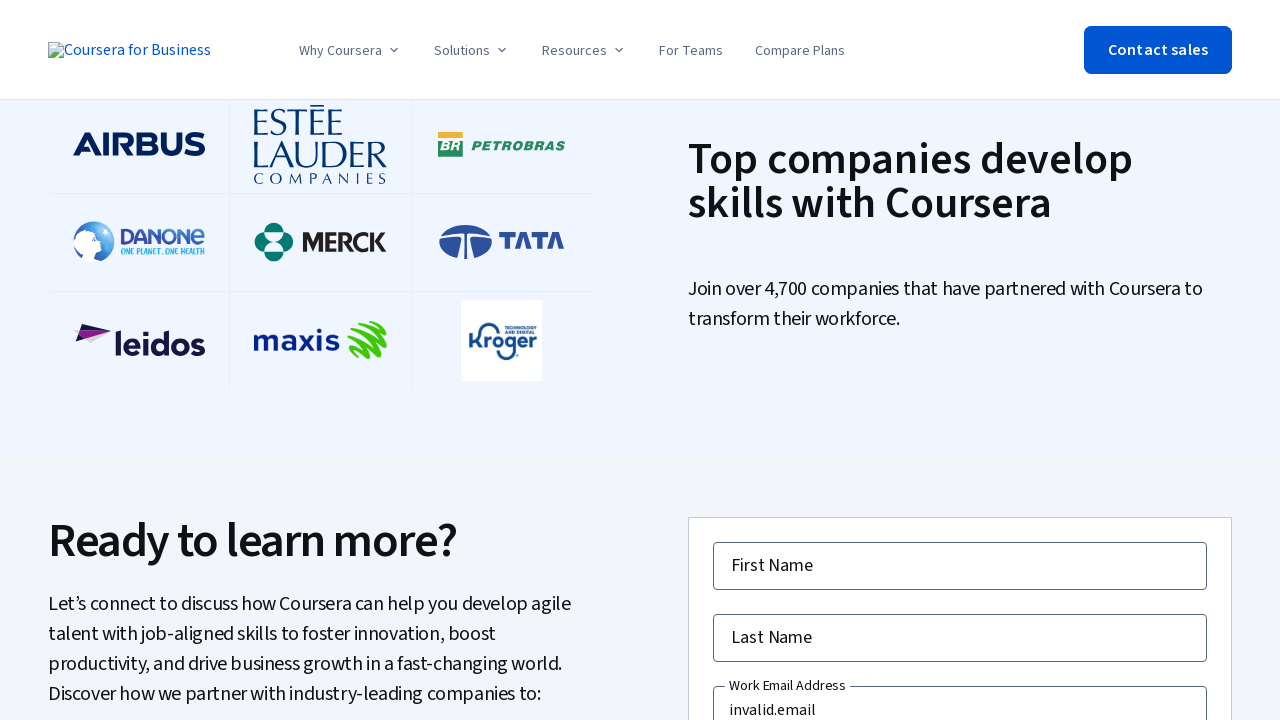

Clicked back on email field at (960, 696) on input[type='email'], input[name='email']
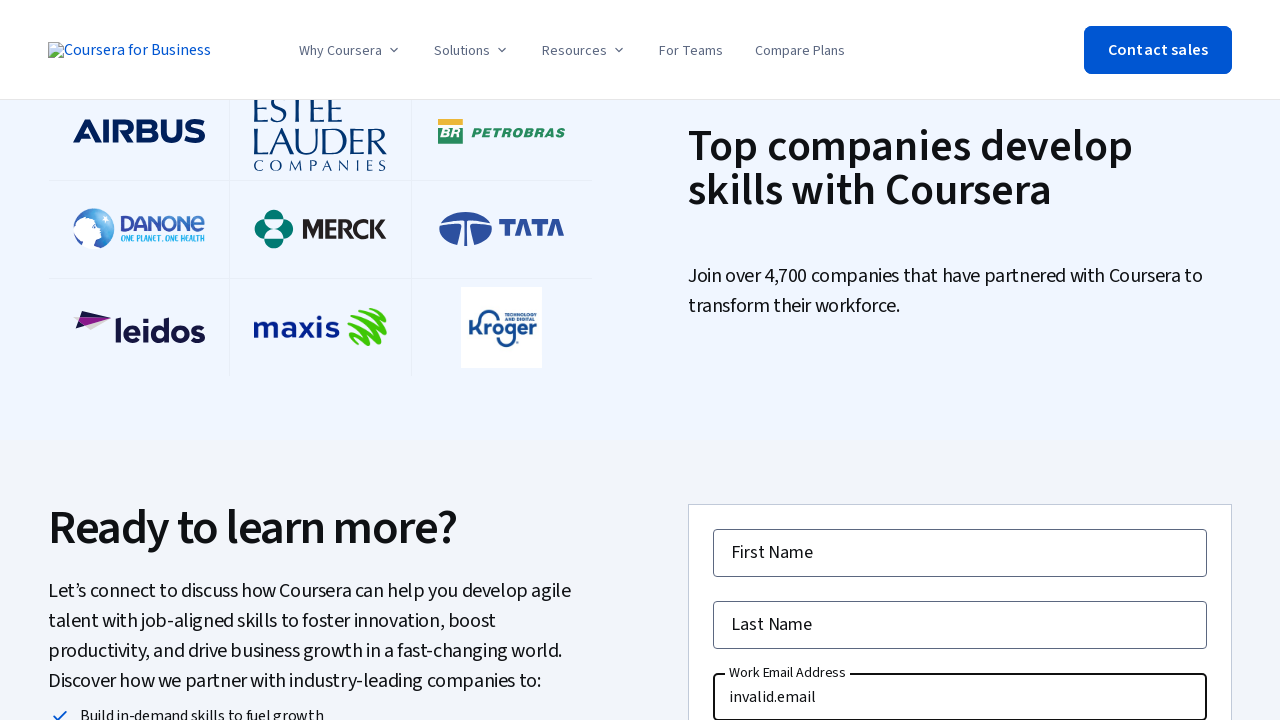

Error message 'Must be valid email' appeared, validation confirmed
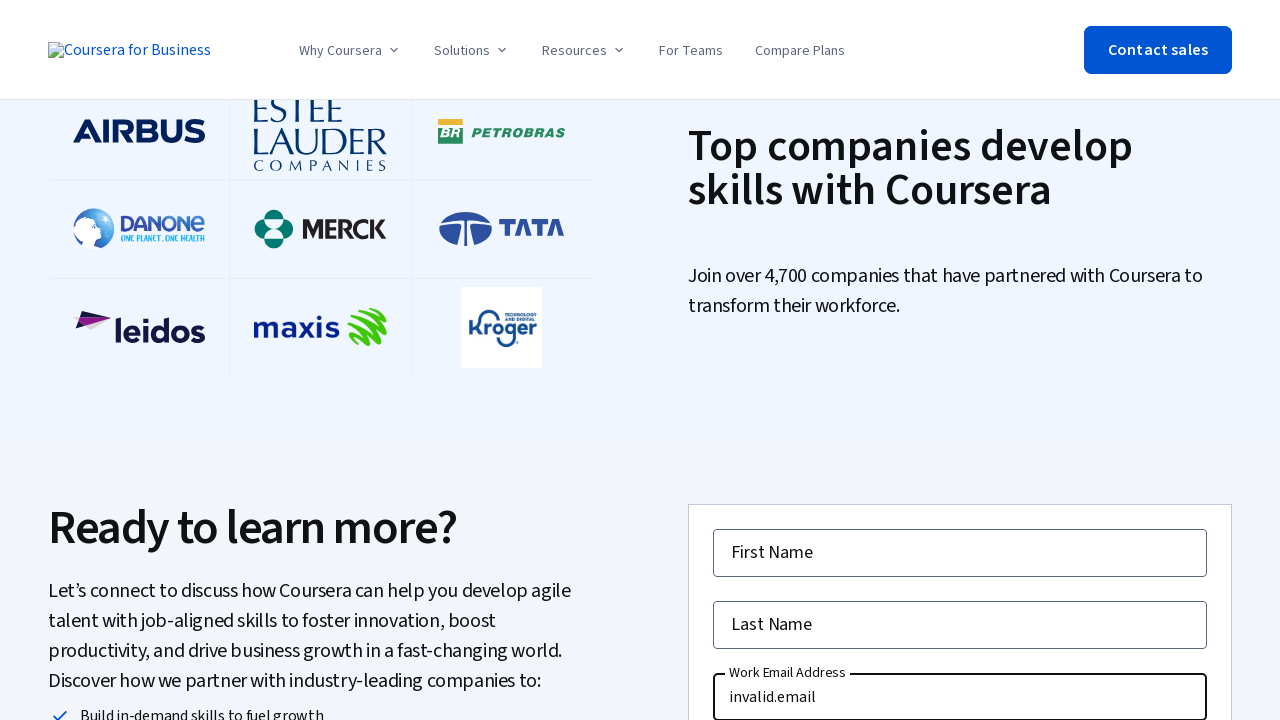

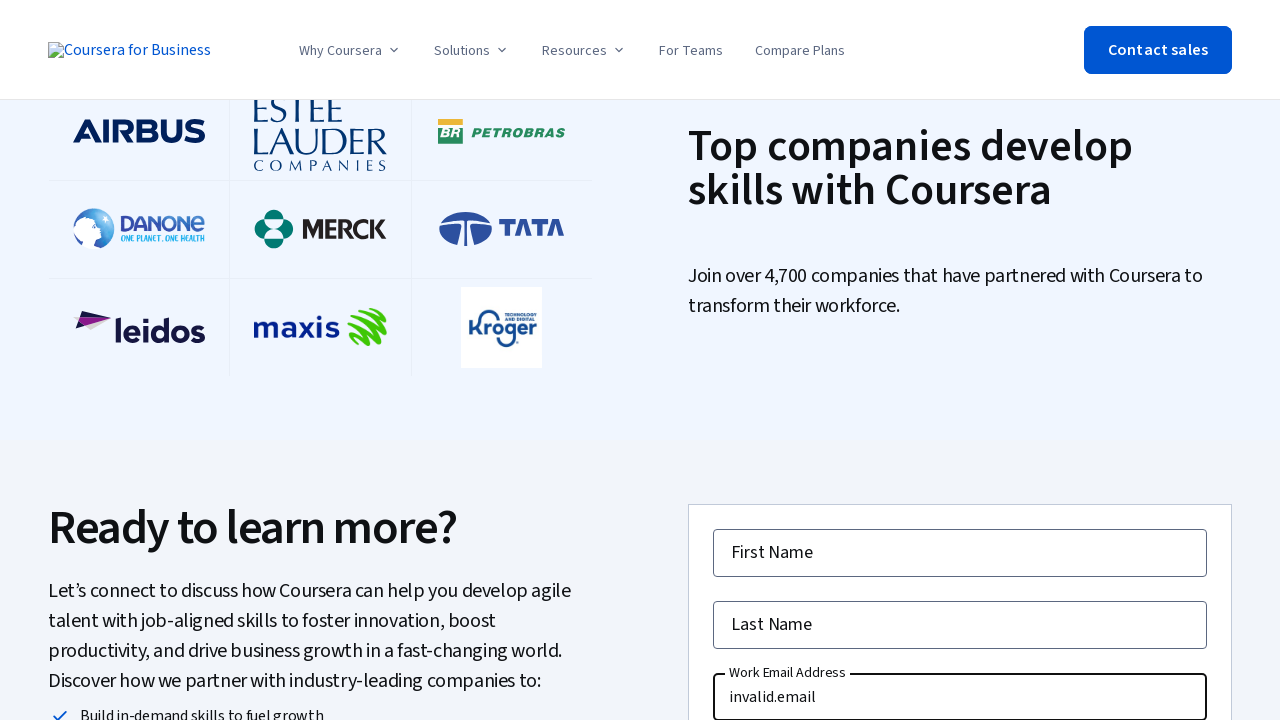